Tests dropdown/select element functionality by selecting options using different methods: visible text, index, and value attribute.

Starting URL: https://training-support.net/webelements/selects

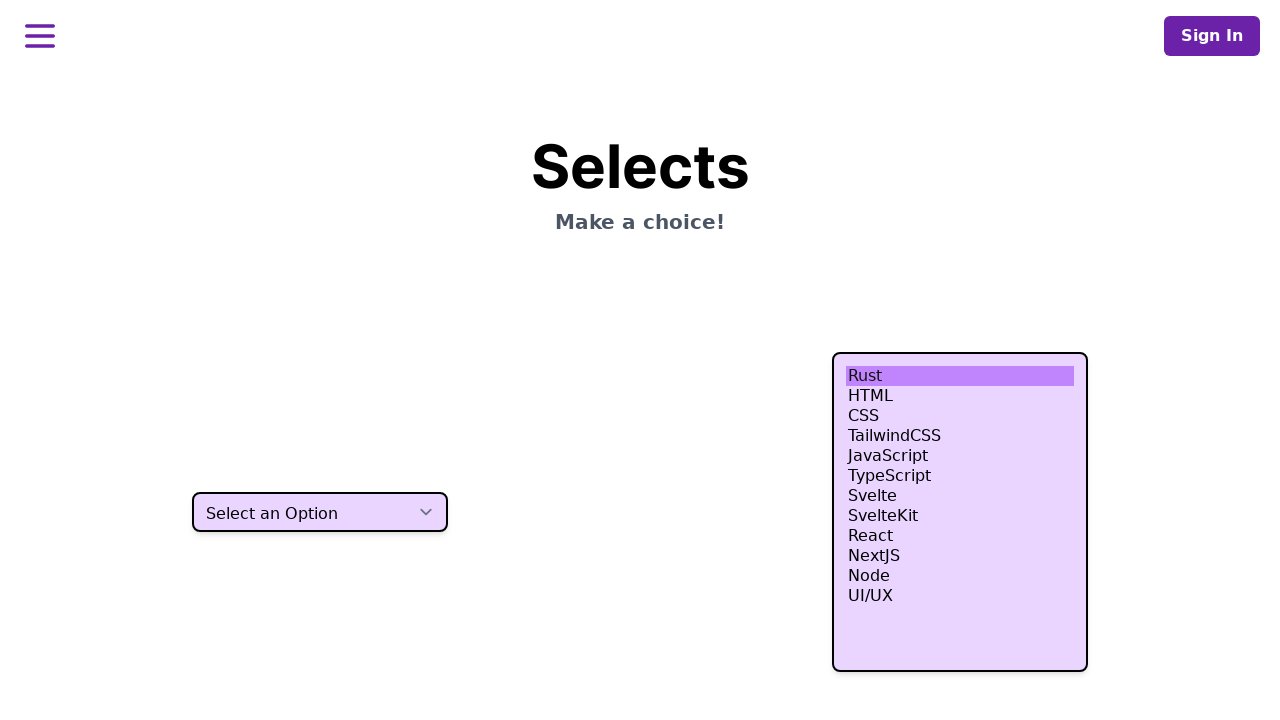

Selected 'Two' option by visible text from dropdown on select.h-10
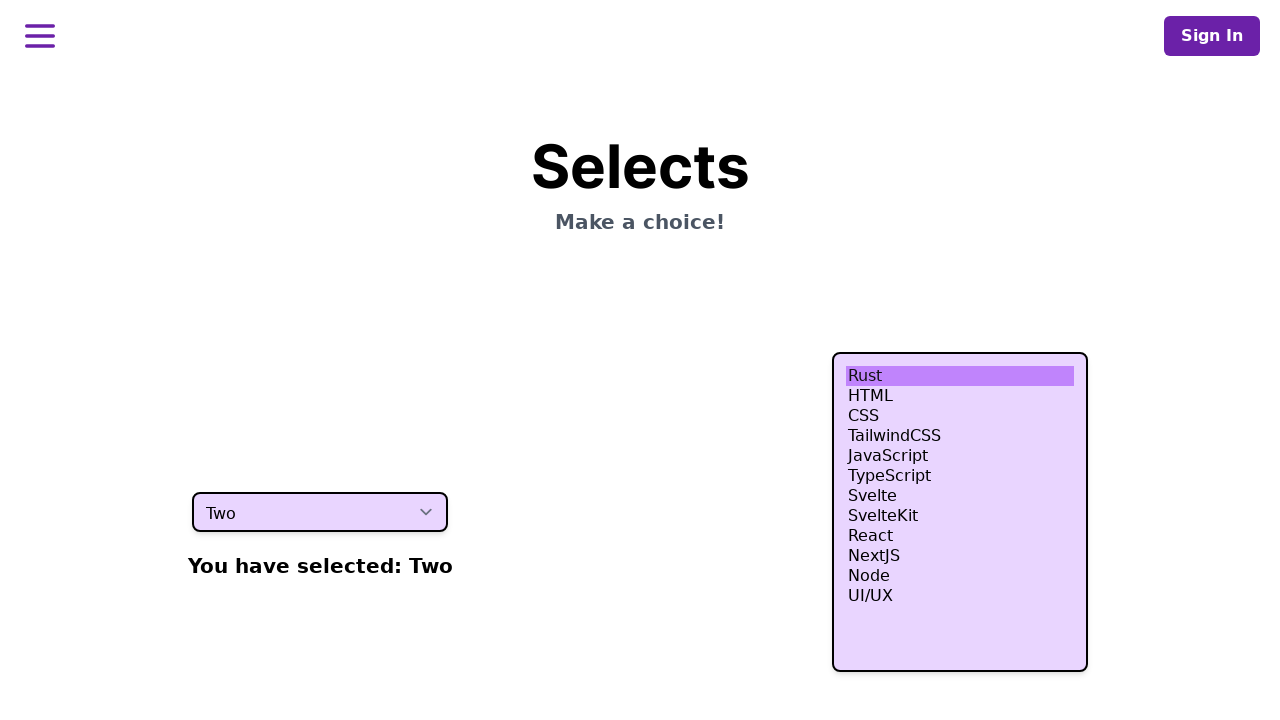

Selected fourth option (index 3) from dropdown on select.h-10
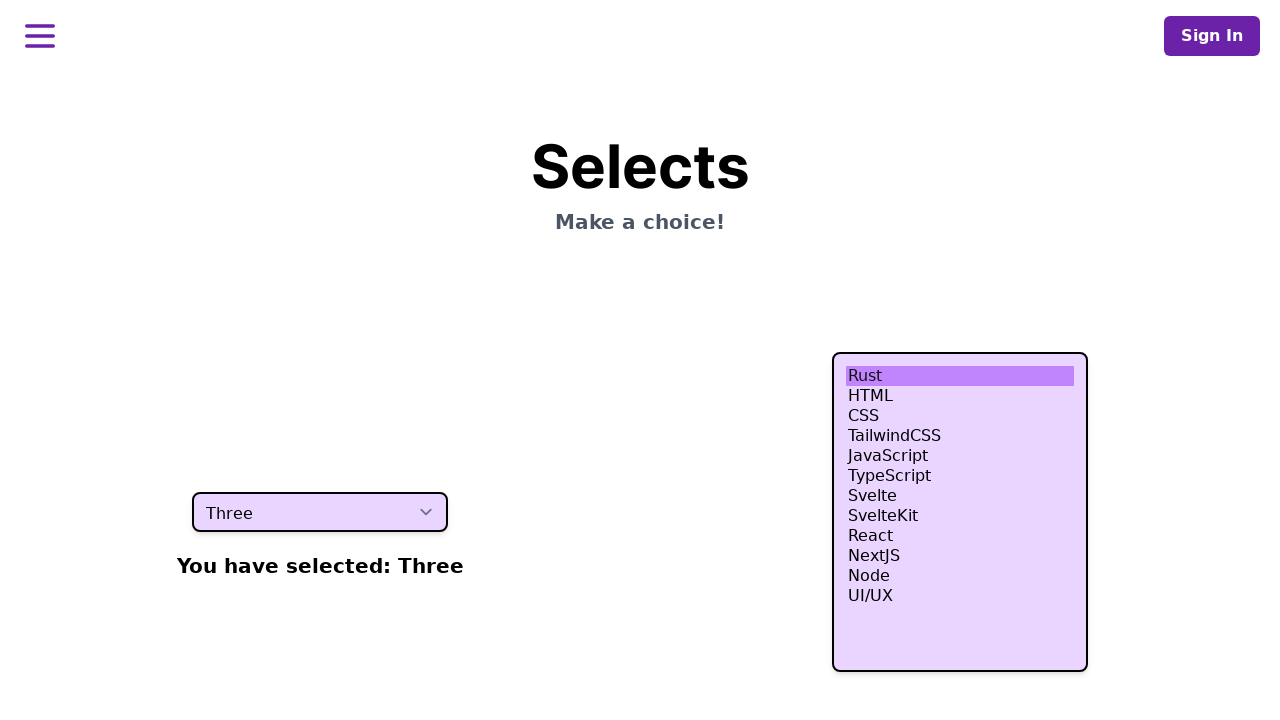

Selected option with value 'four' from dropdown on select.h-10
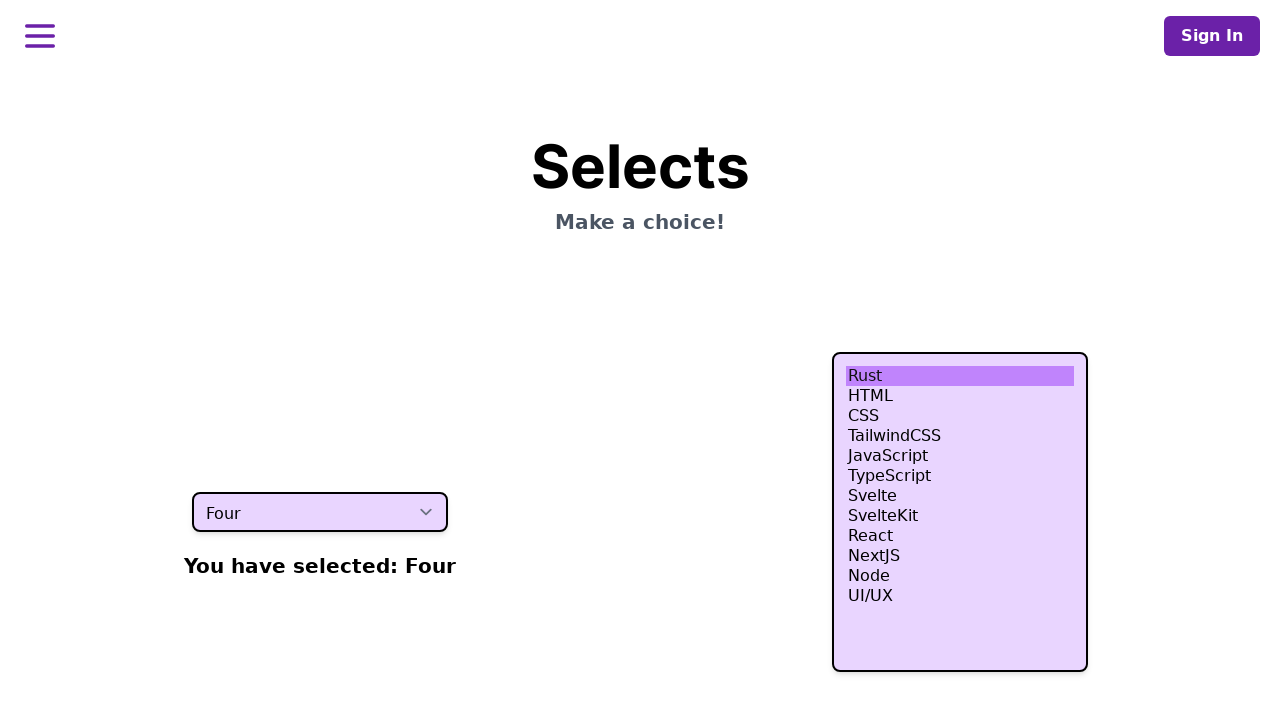

Waited 500ms to verify selection was made
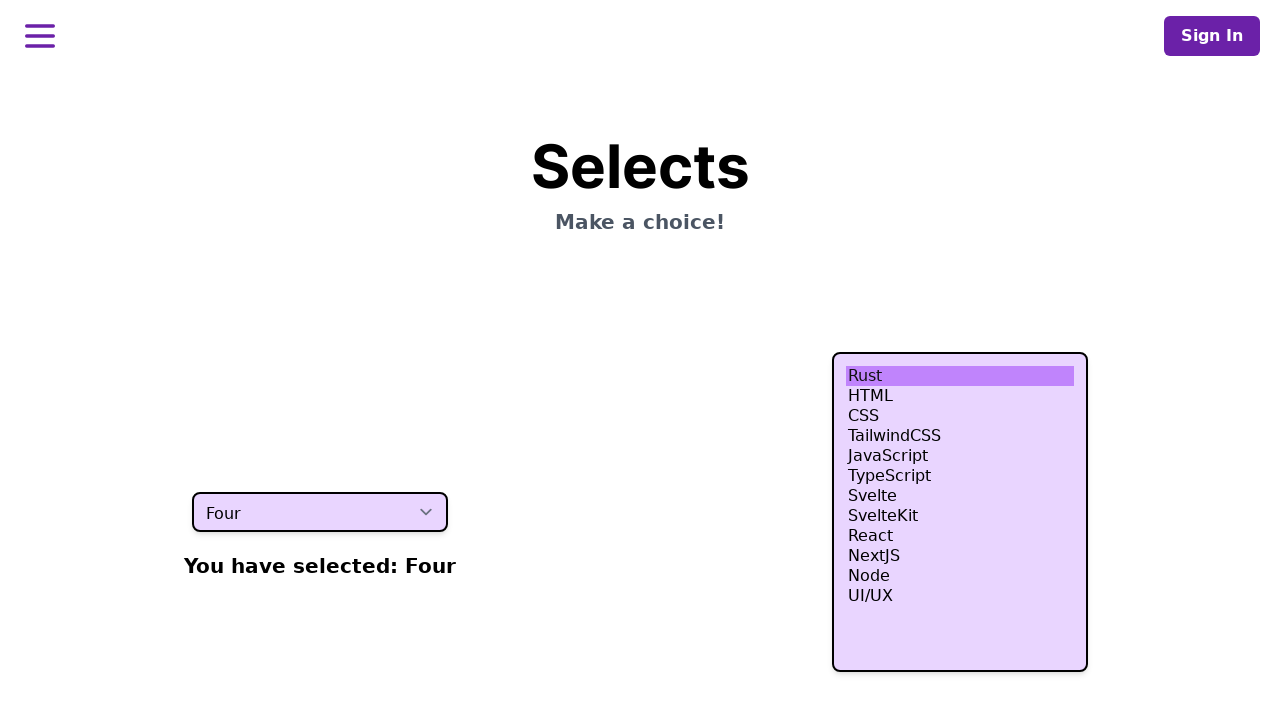

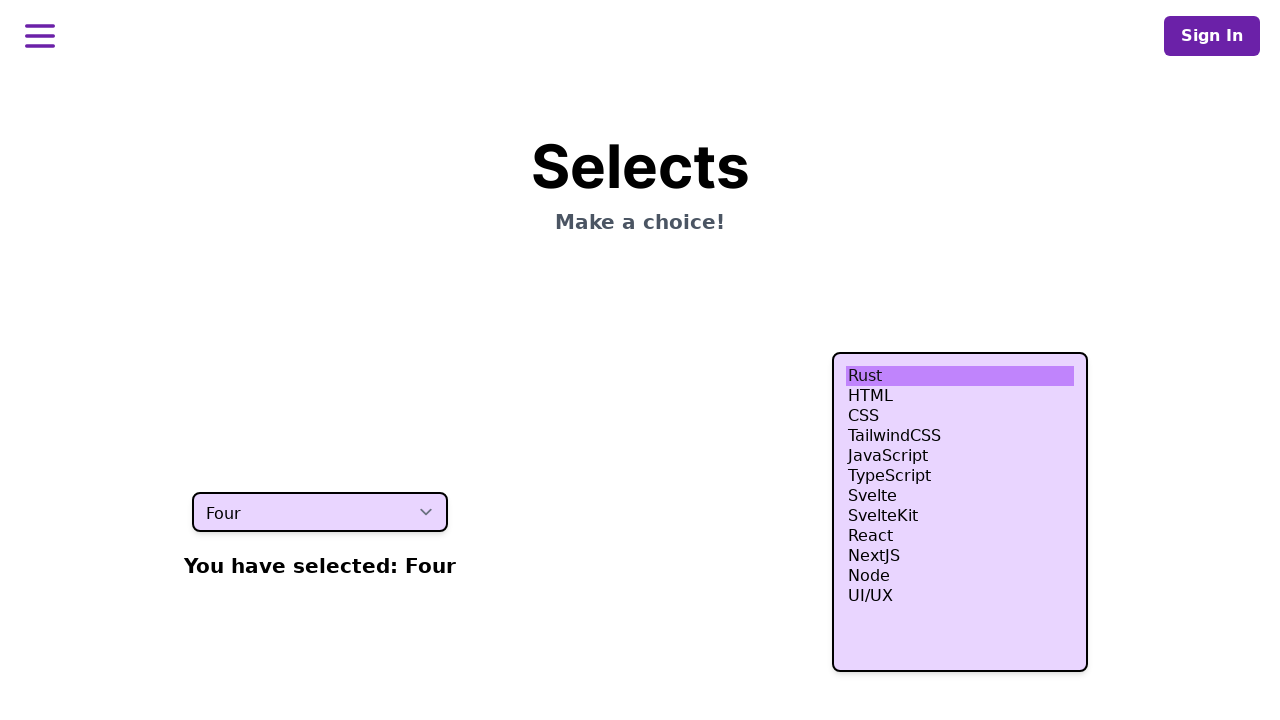